Tests the search/filter functionality on an e-commerce offers page by entering "Rice" in the search field and verifying that the filtered results contain the search term

Starting URL: https://rahulshettyacademy.com/greenkart/#/offers

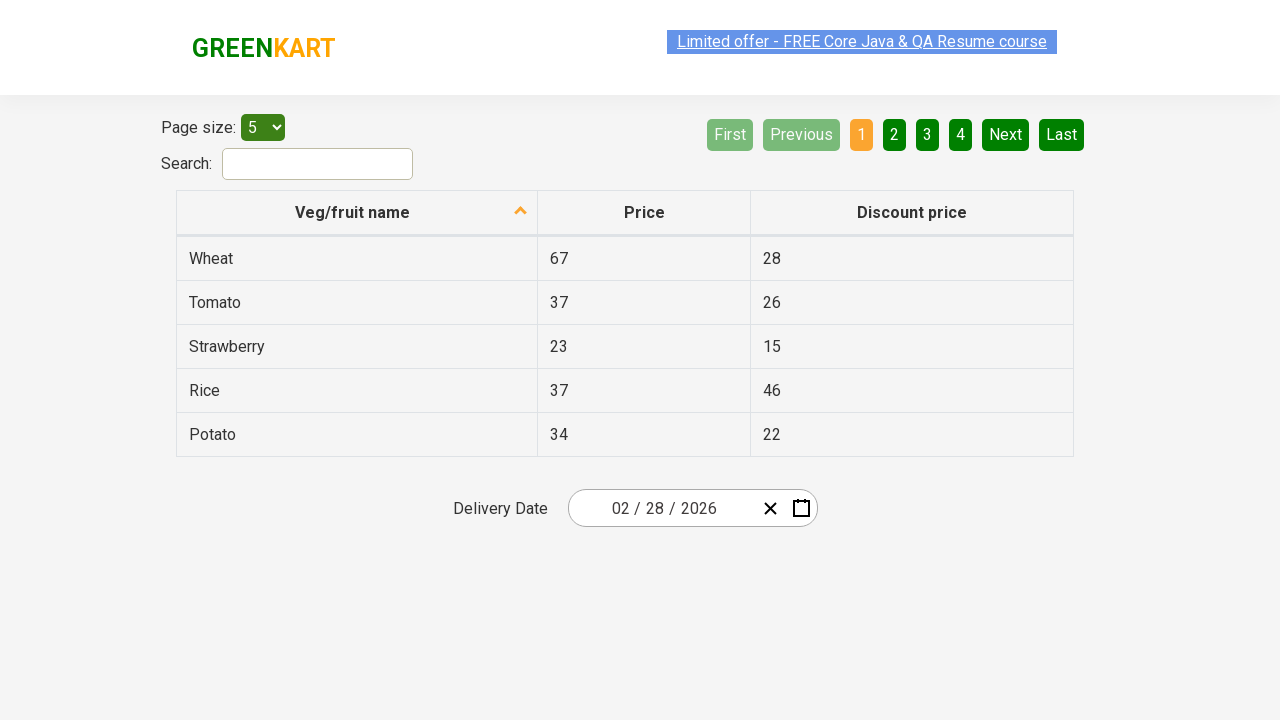

Filled search field with 'Rice' on #search-field
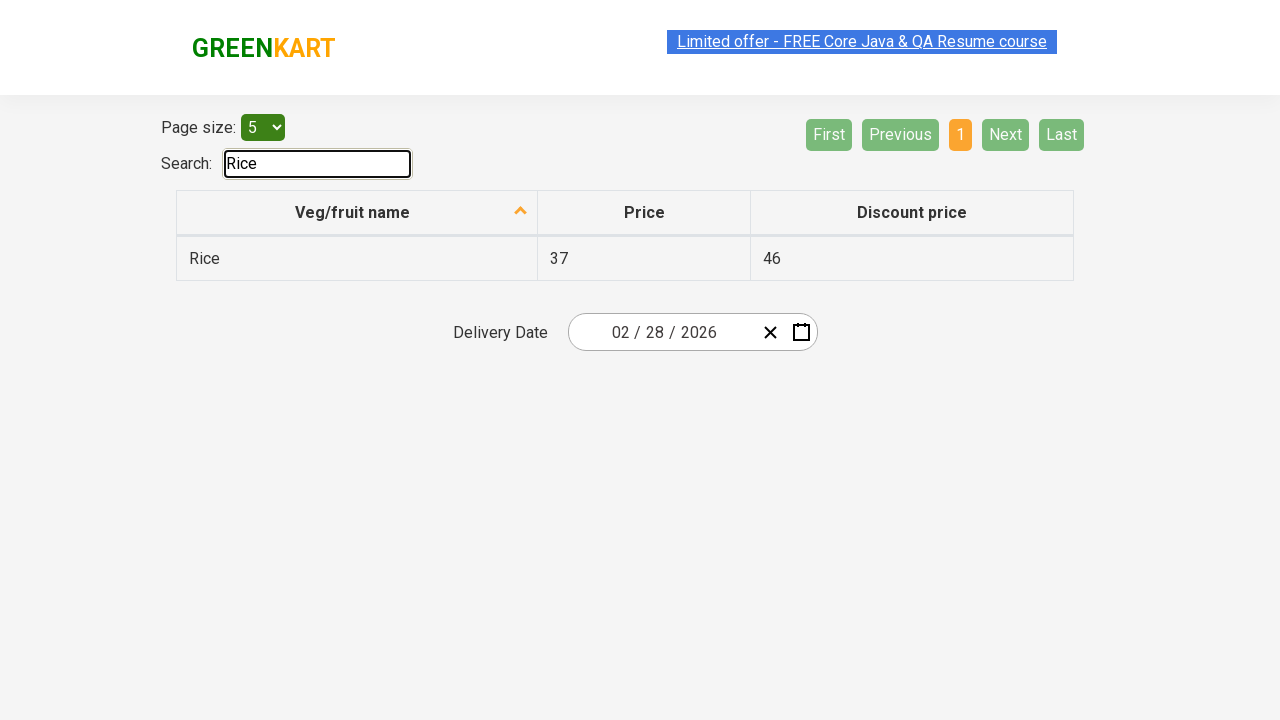

Table results loaded and became visible
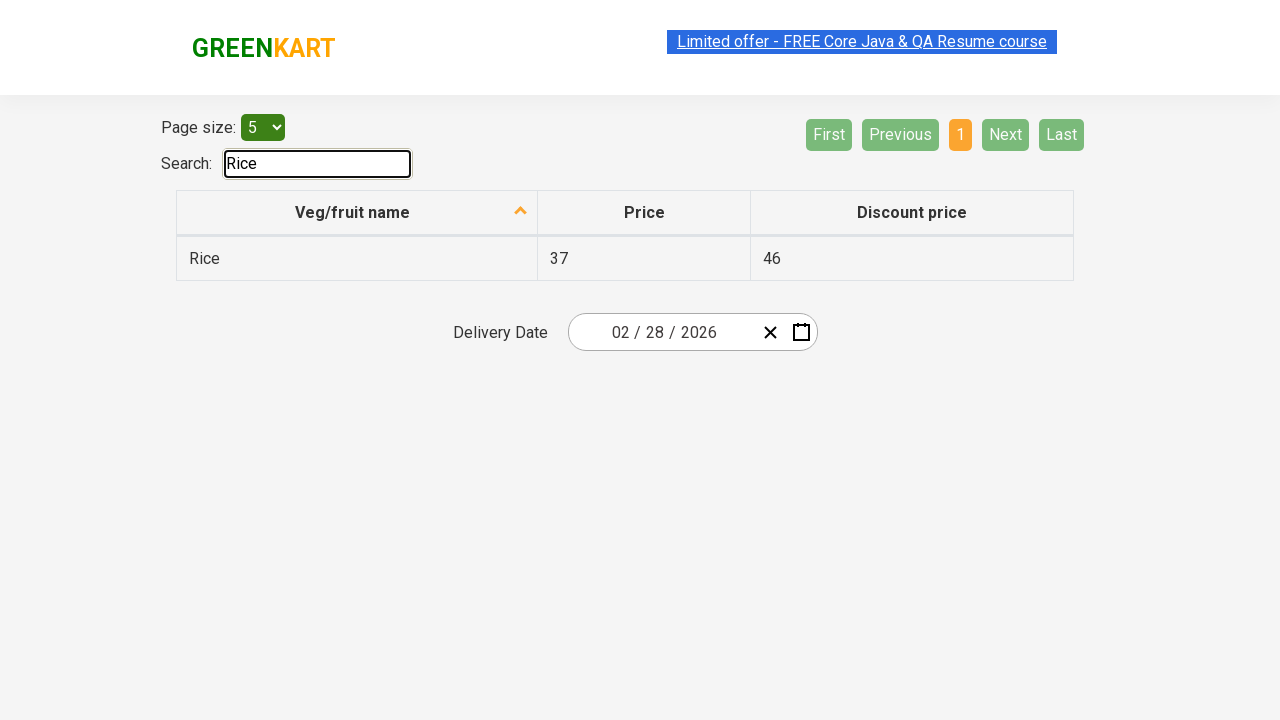

Retrieved all filtered vegetable name cells from table
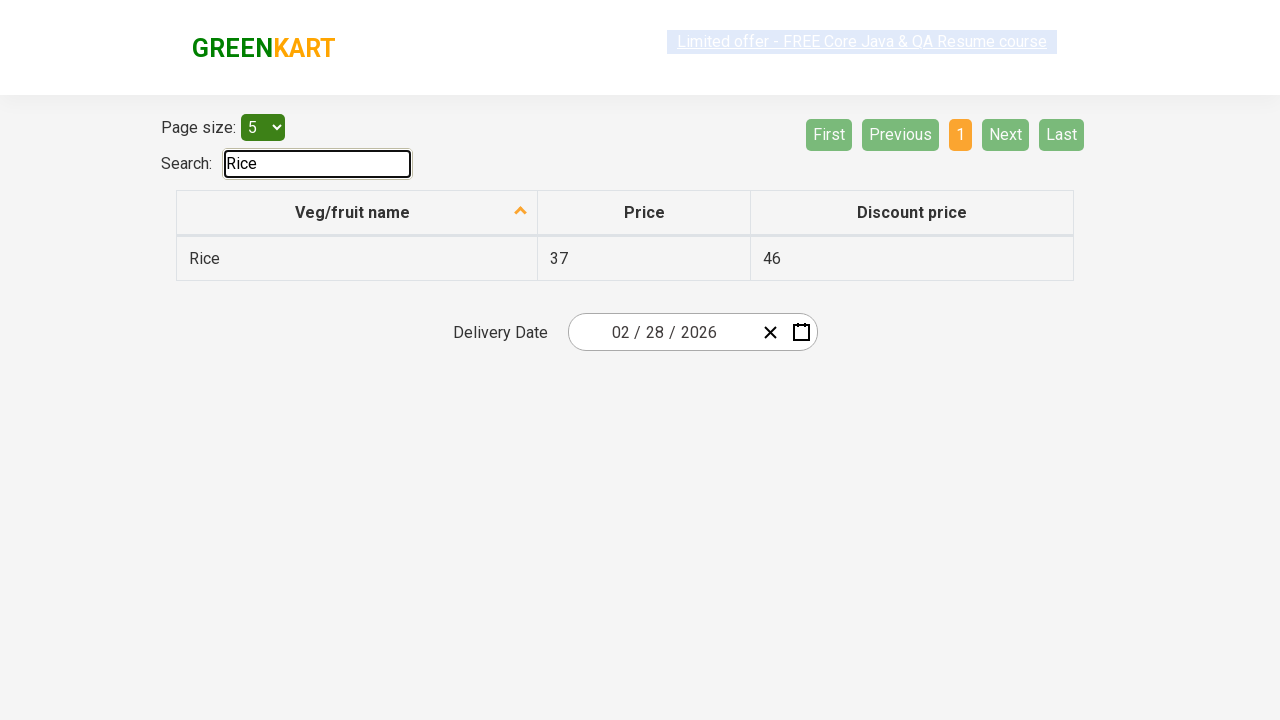

Verified that filtered results contain at least one item with 'Rice'
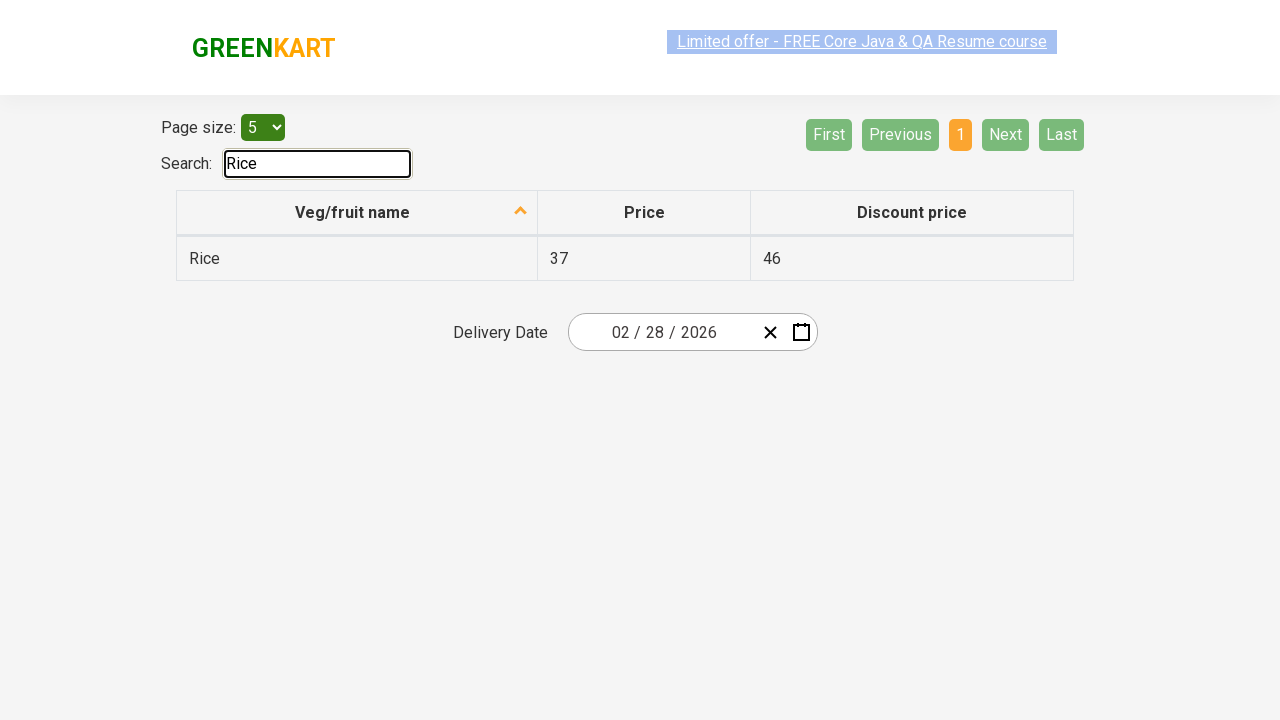

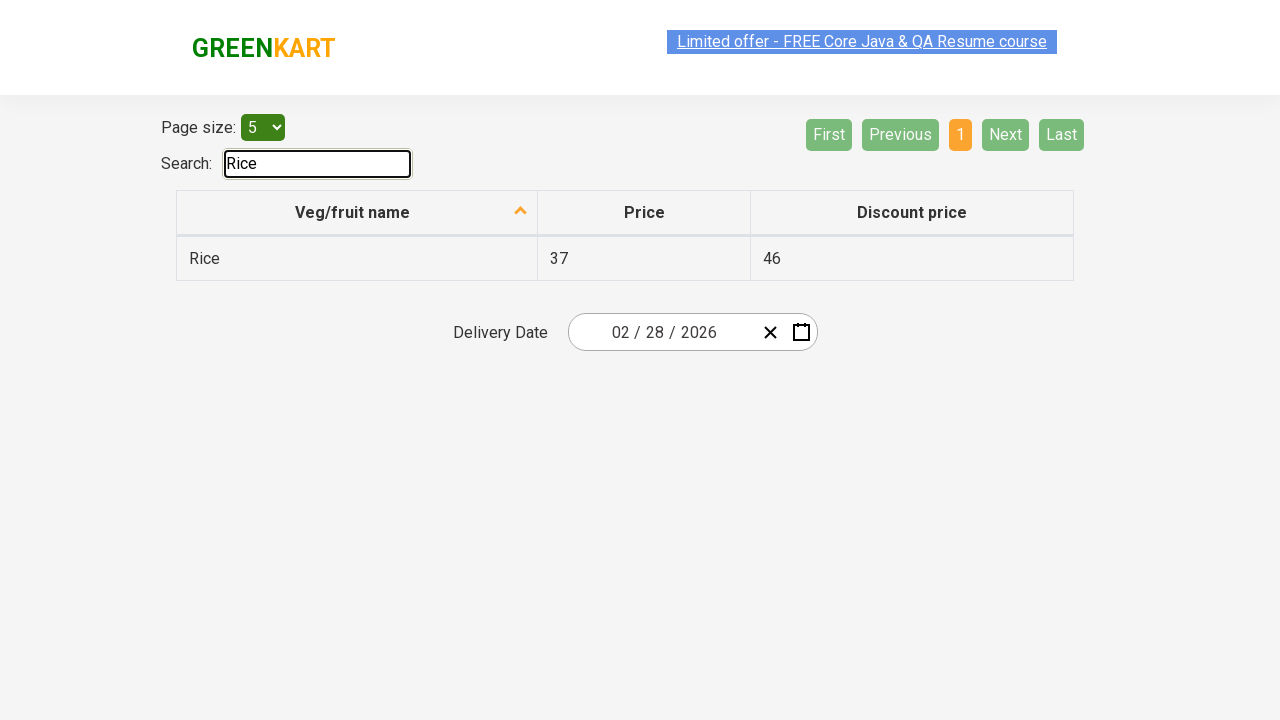